Tests the registration form by filling in the first name field with a sample value

Starting URL: https://demo.automationtesting.in/Register.html

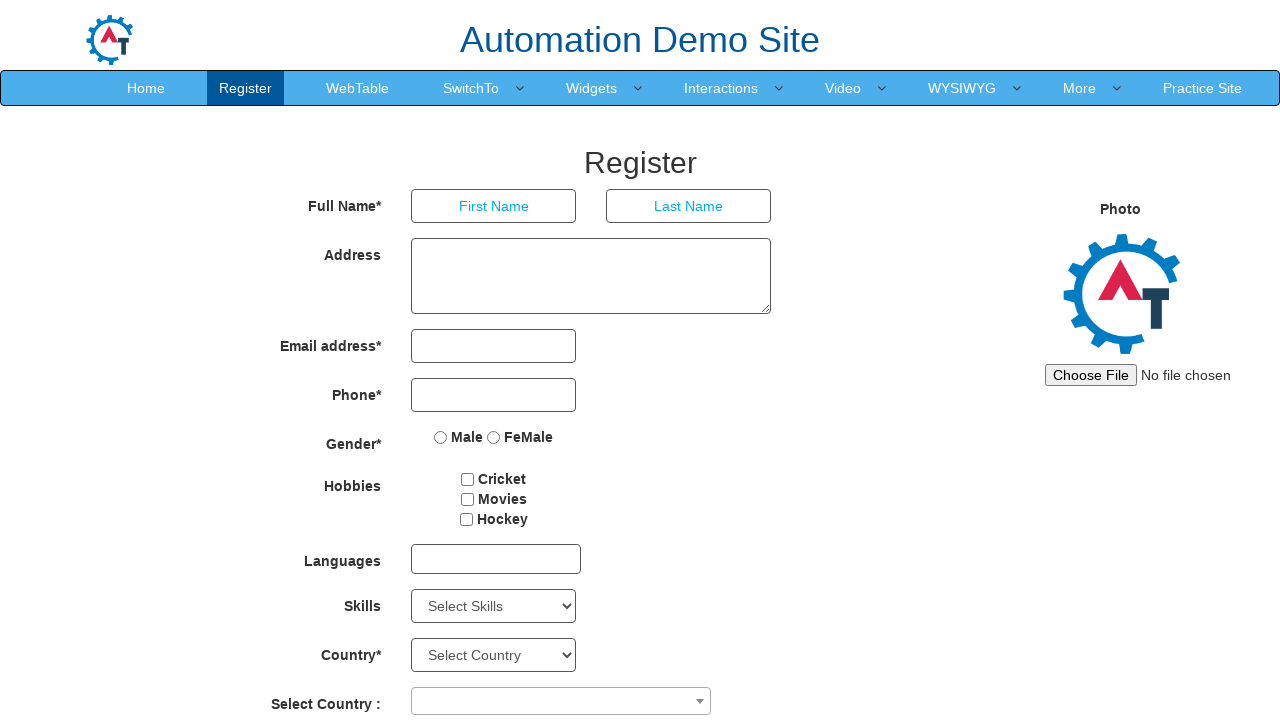

Navigated to registration form page
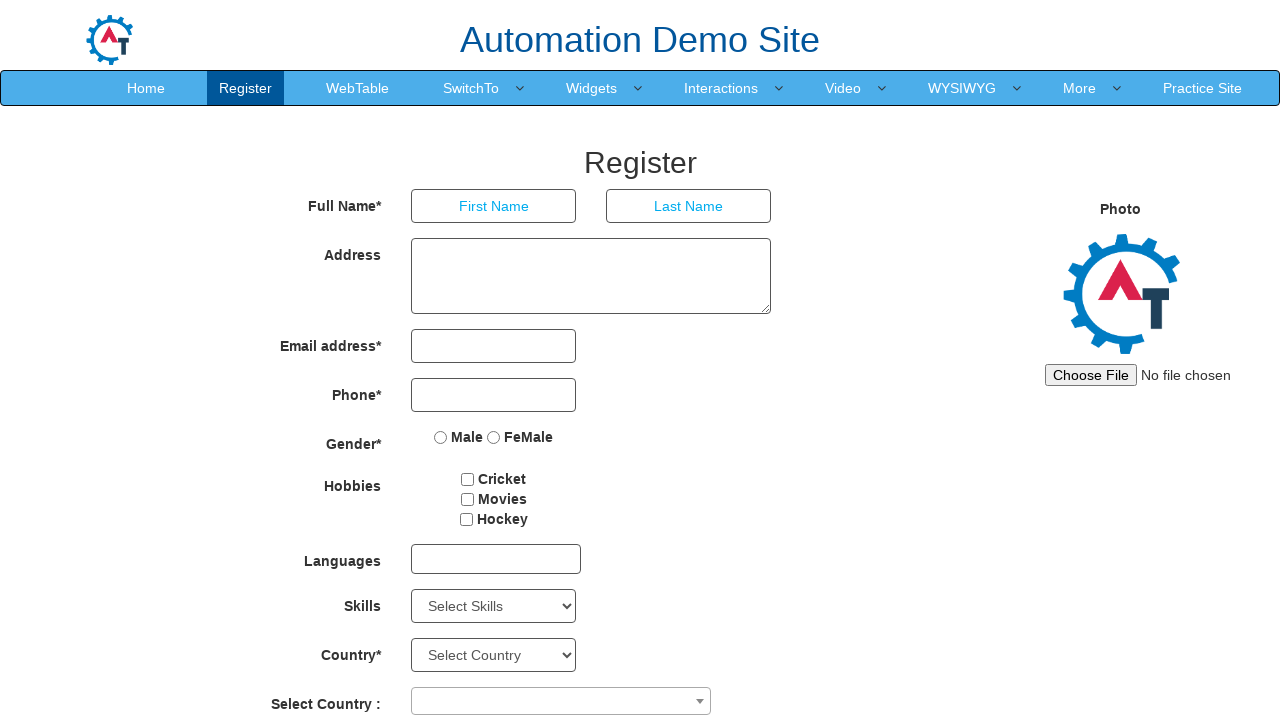

Filled first name field with 'David' on input[placeholder='First Name']
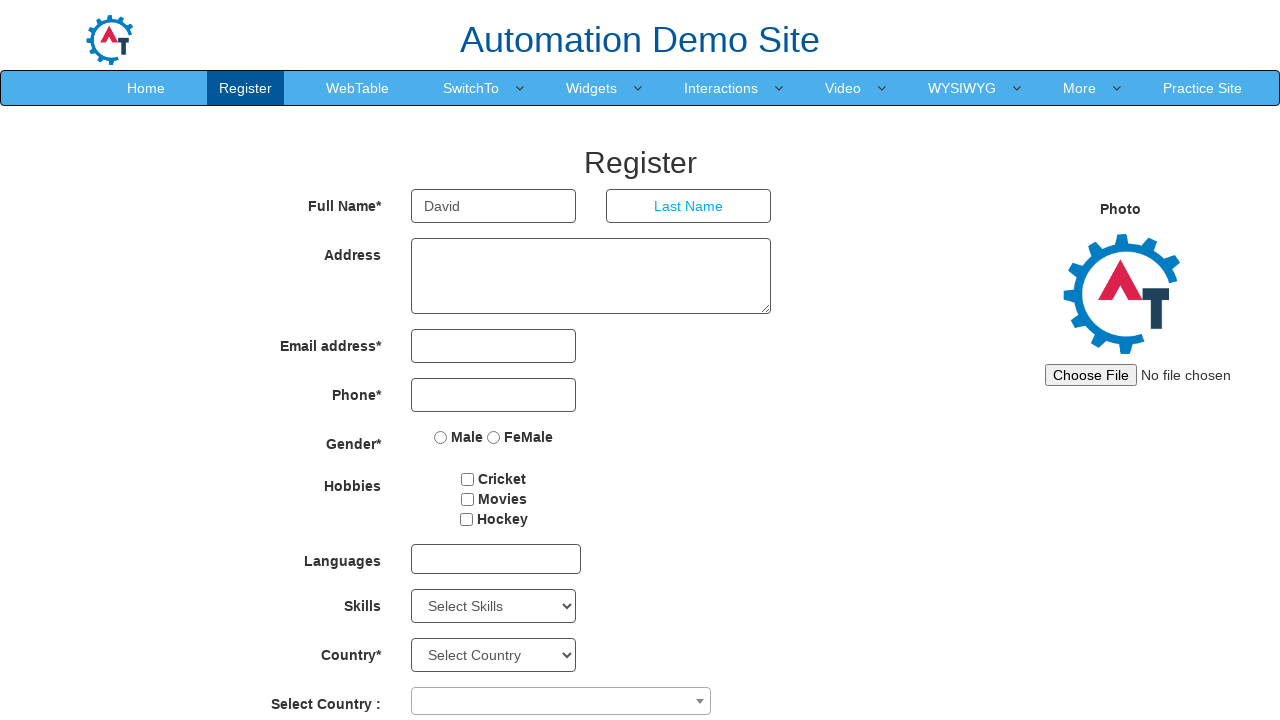

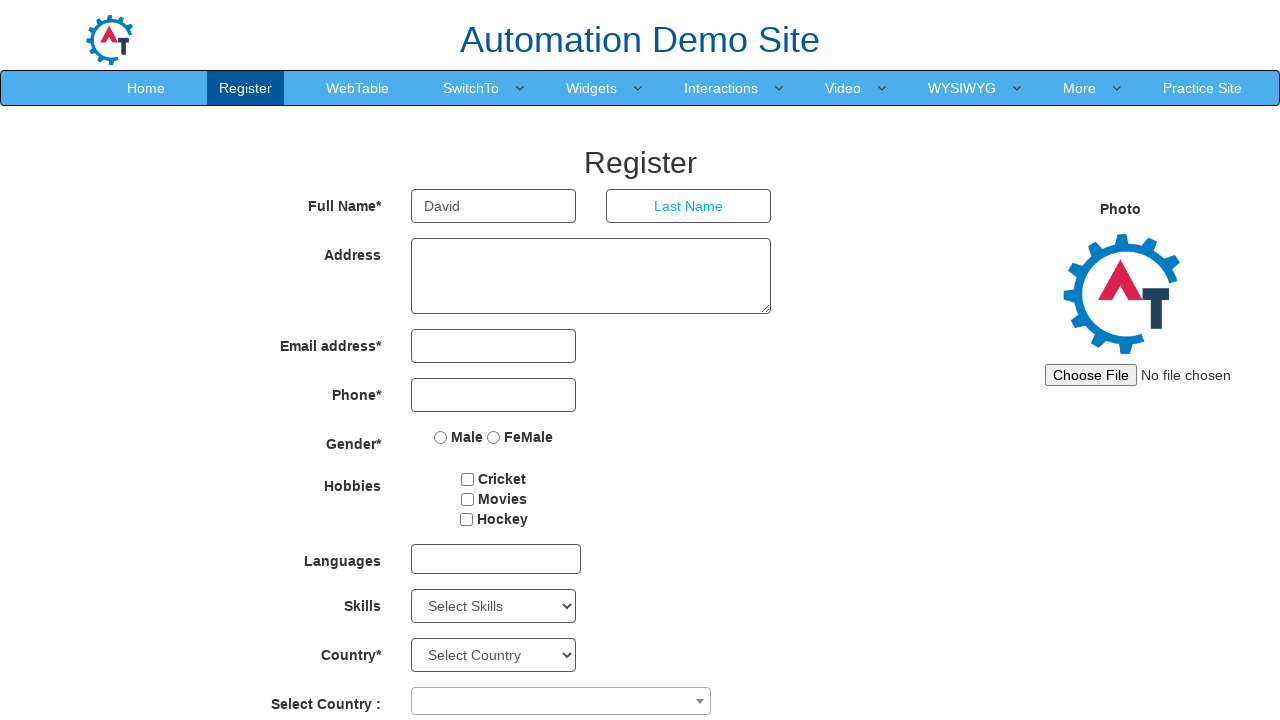